Navigates to Python.org homepage and verifies that event information is displayed in the events widget

Starting URL: https://www.python.org/

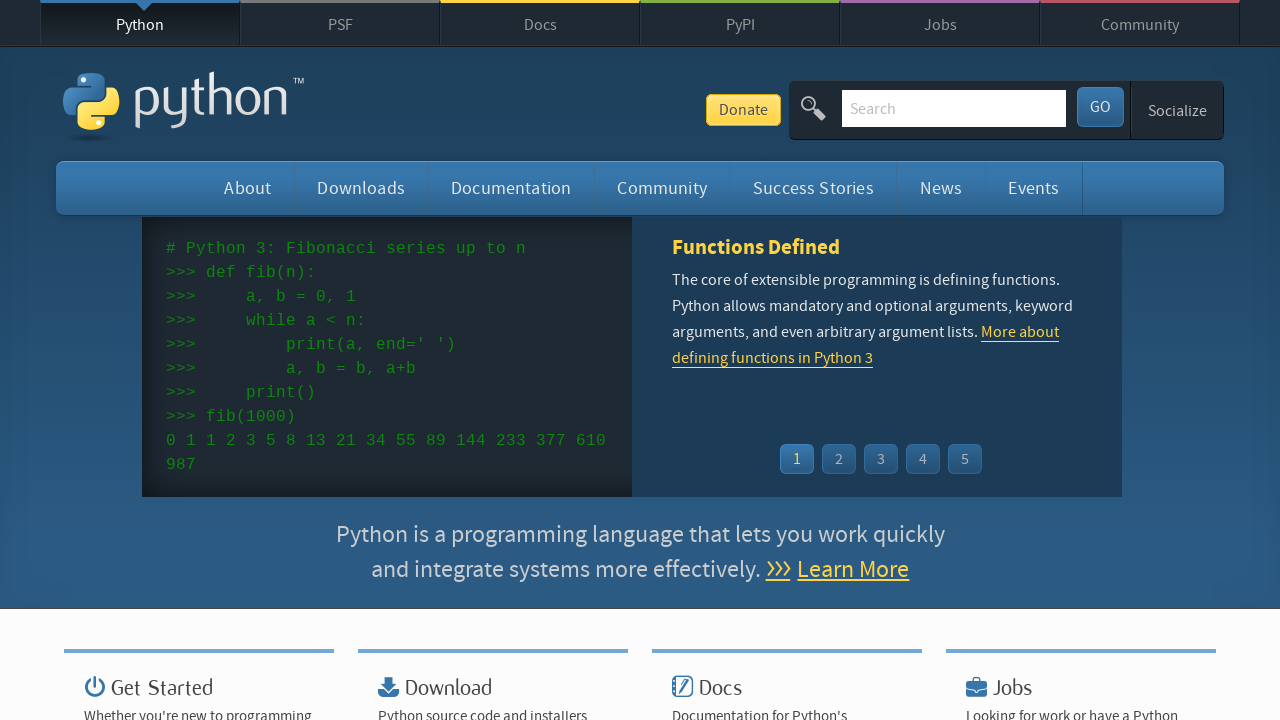

Navigated to Python.org homepage
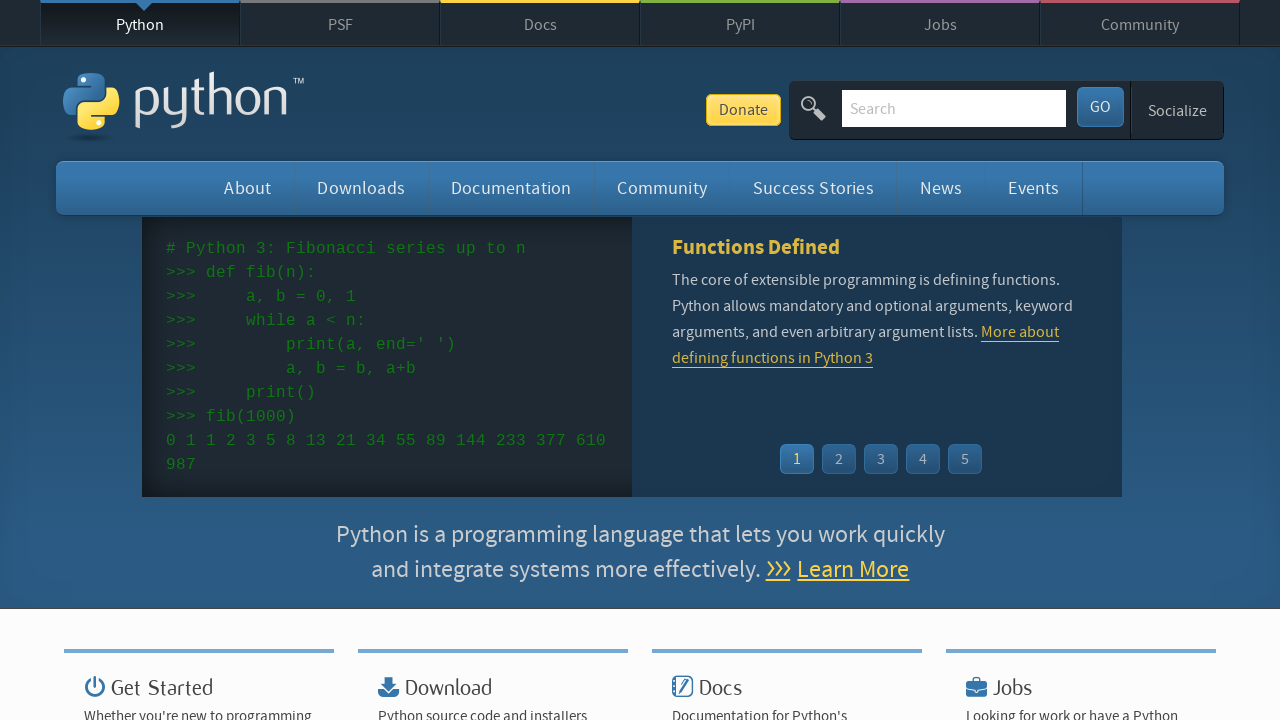

Events widget loaded successfully
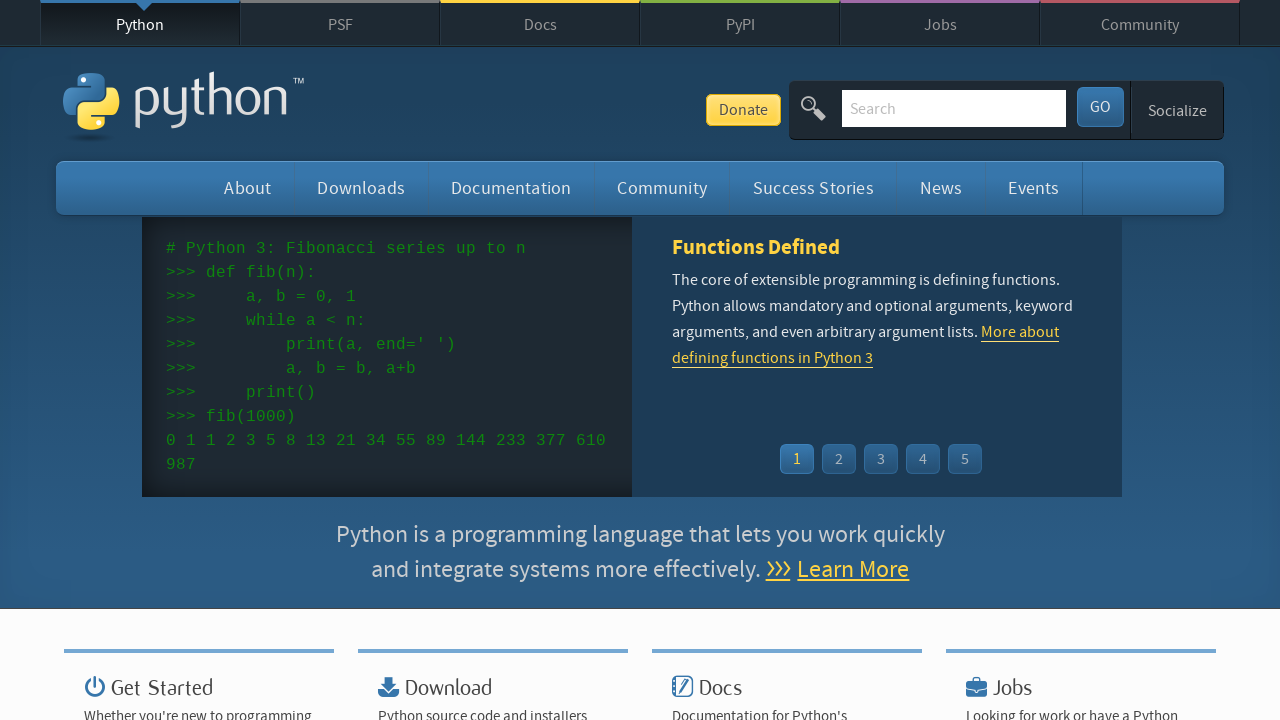

Found 5 event elements in the widget
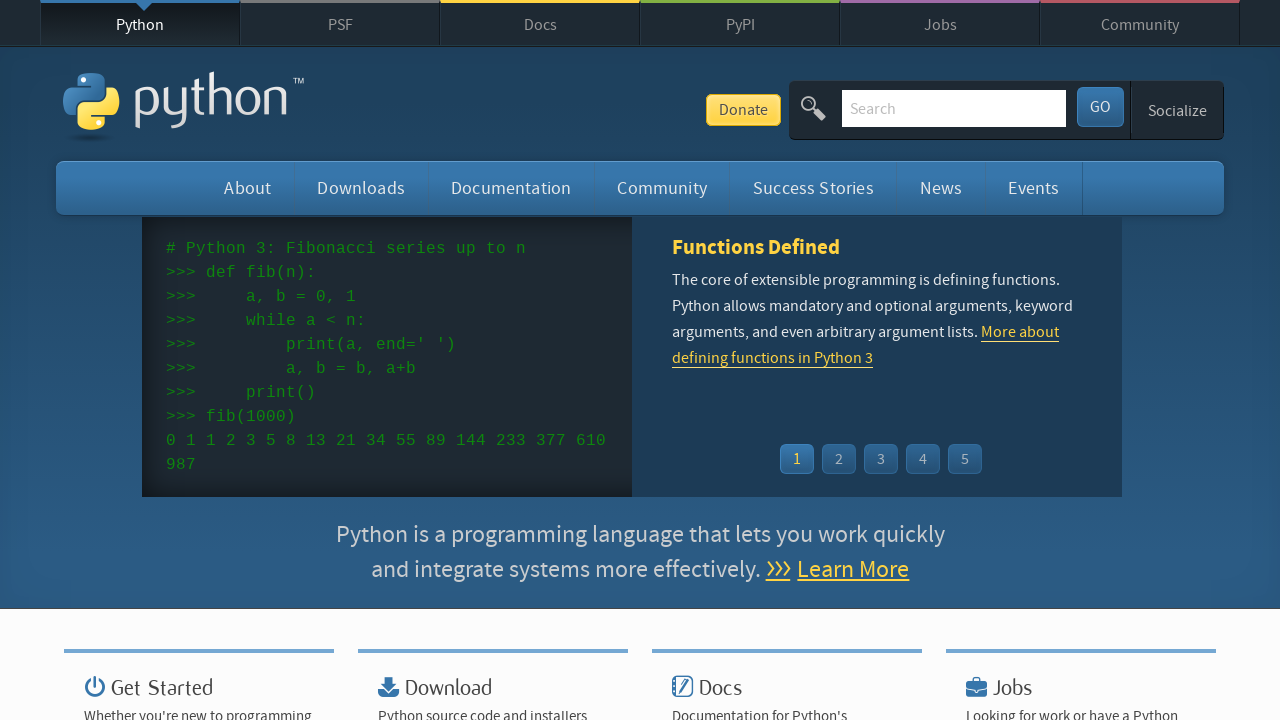

Verified time element exists in event 1
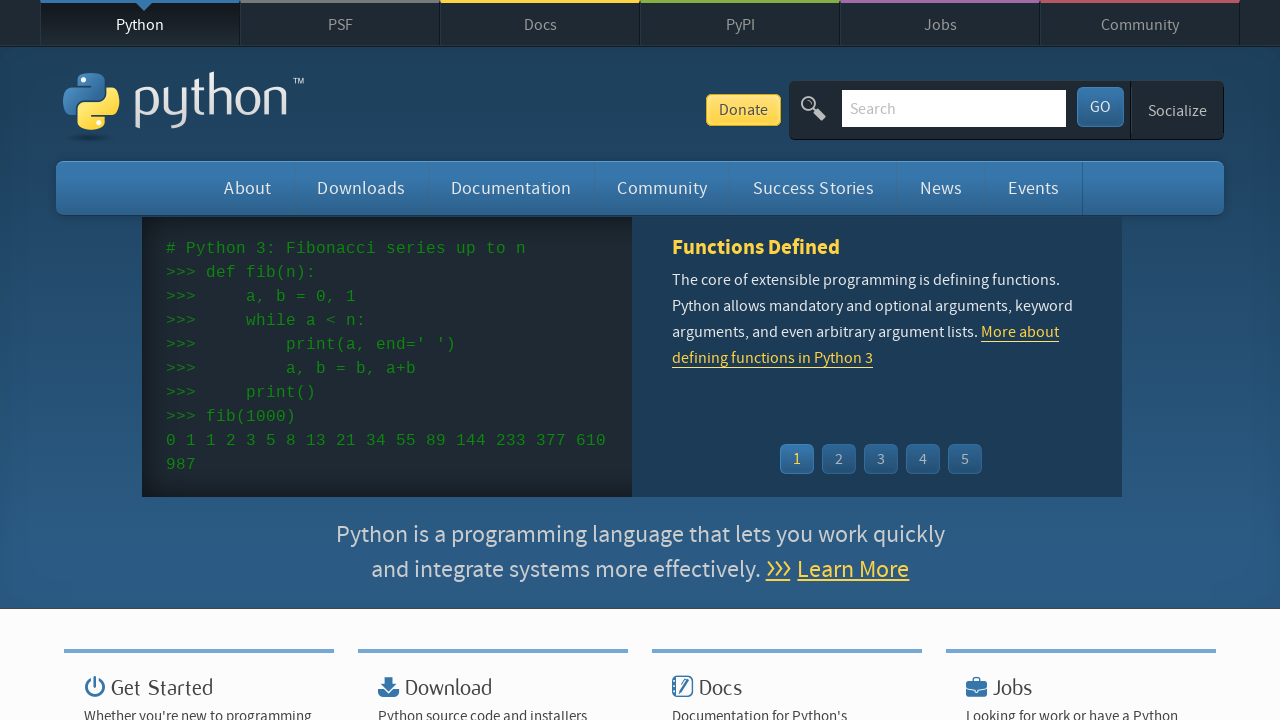

Verified link element exists in event 1
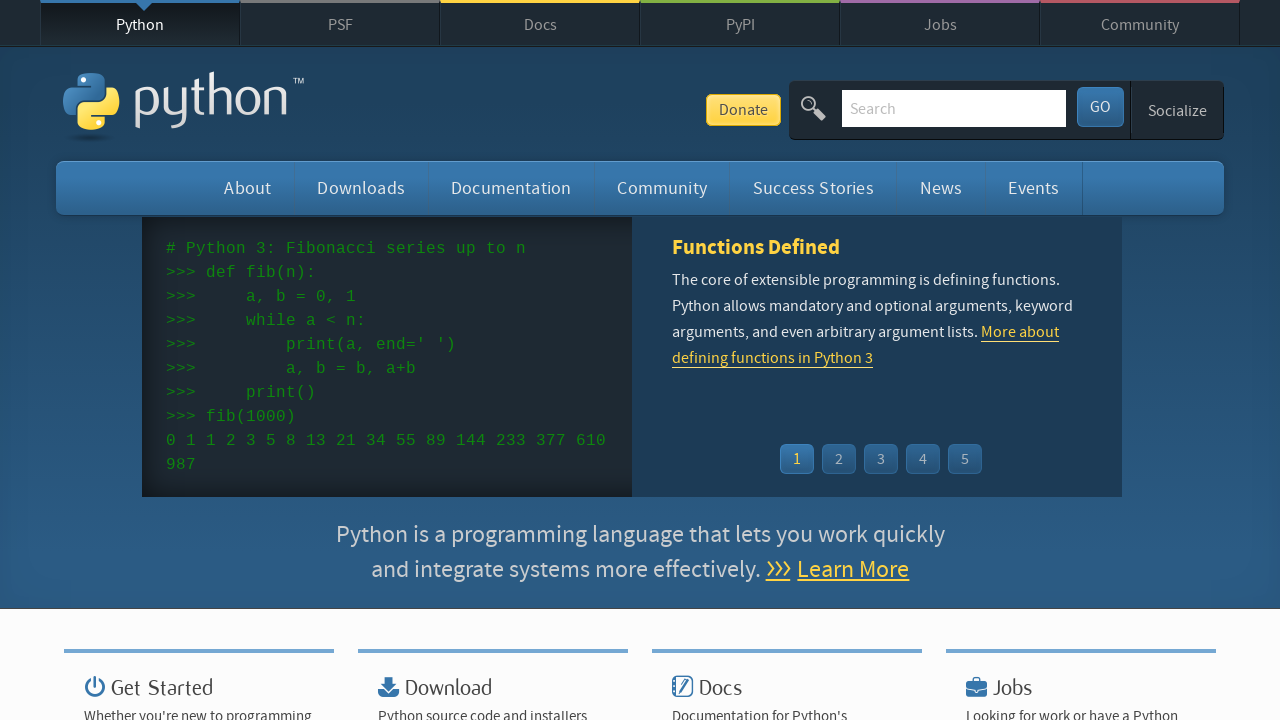

Verified time element exists in event 2
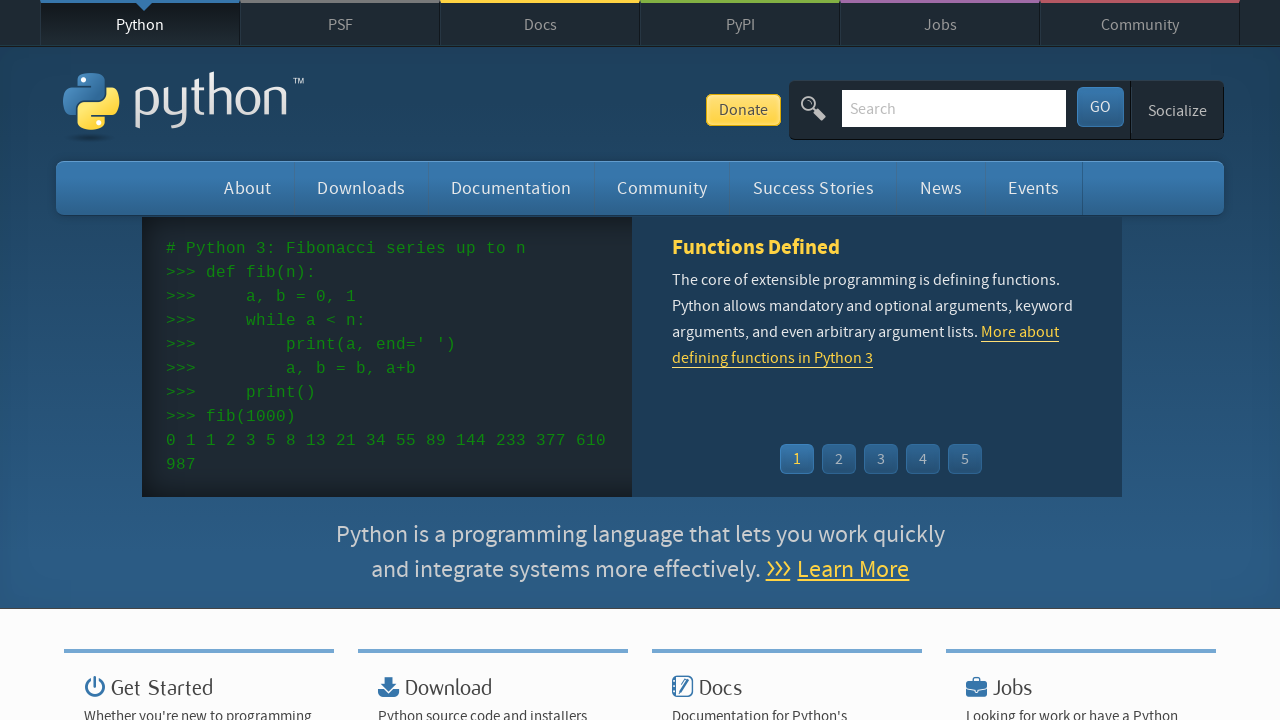

Verified link element exists in event 2
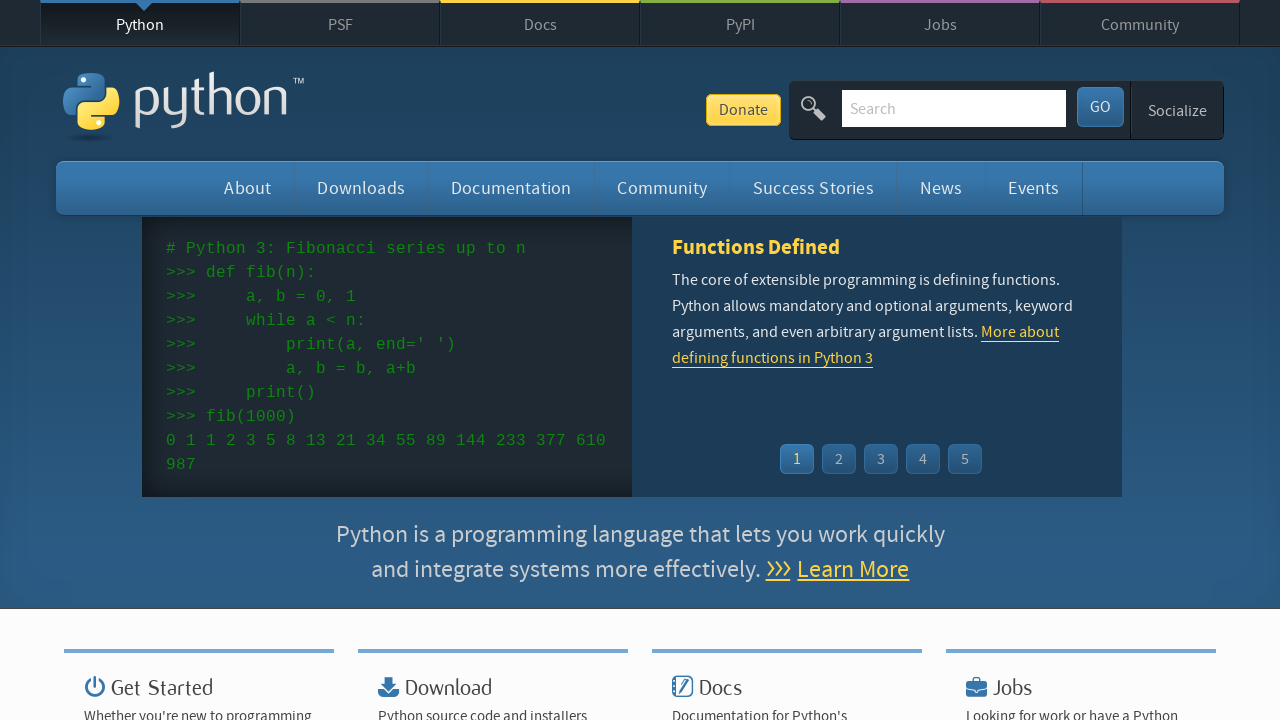

Verified time element exists in event 3
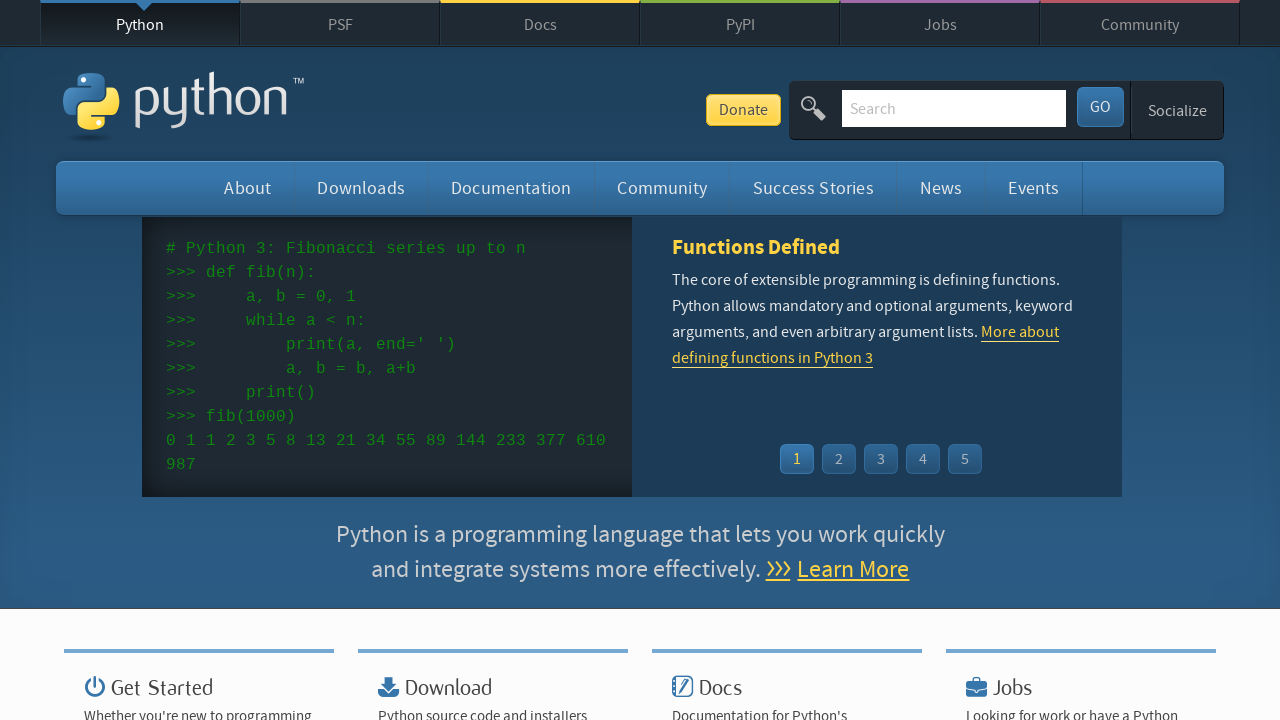

Verified link element exists in event 3
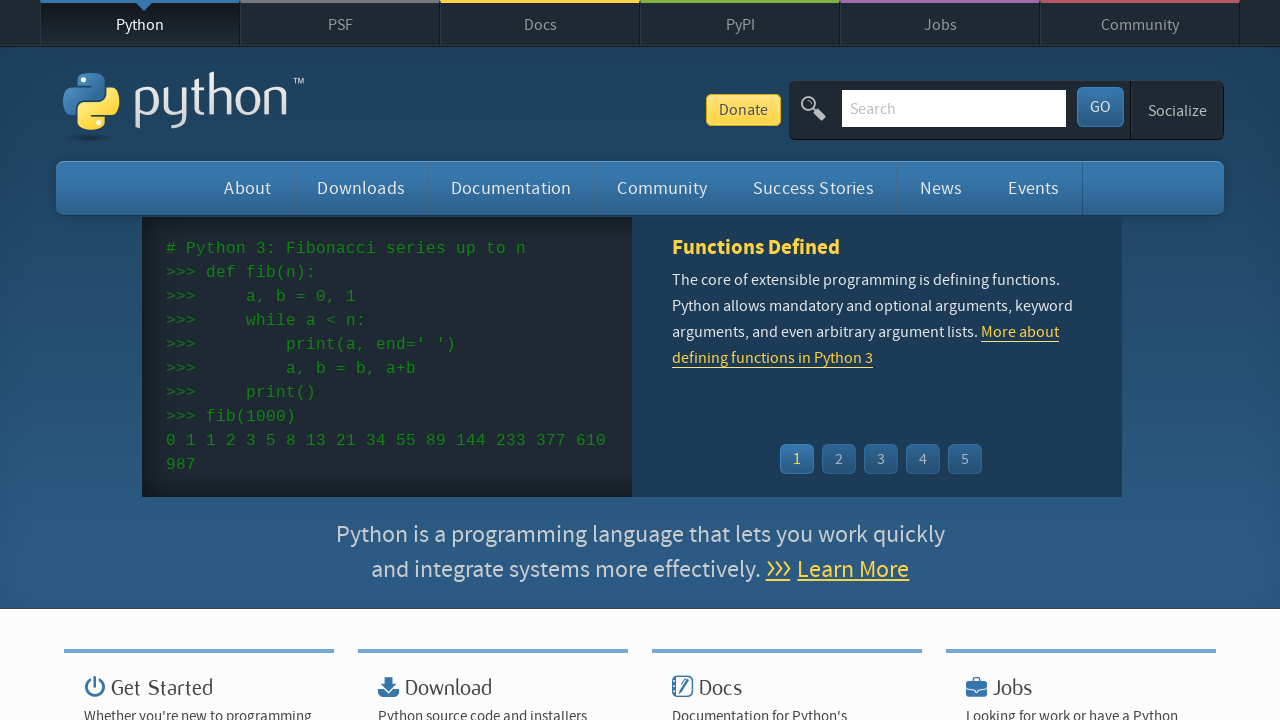

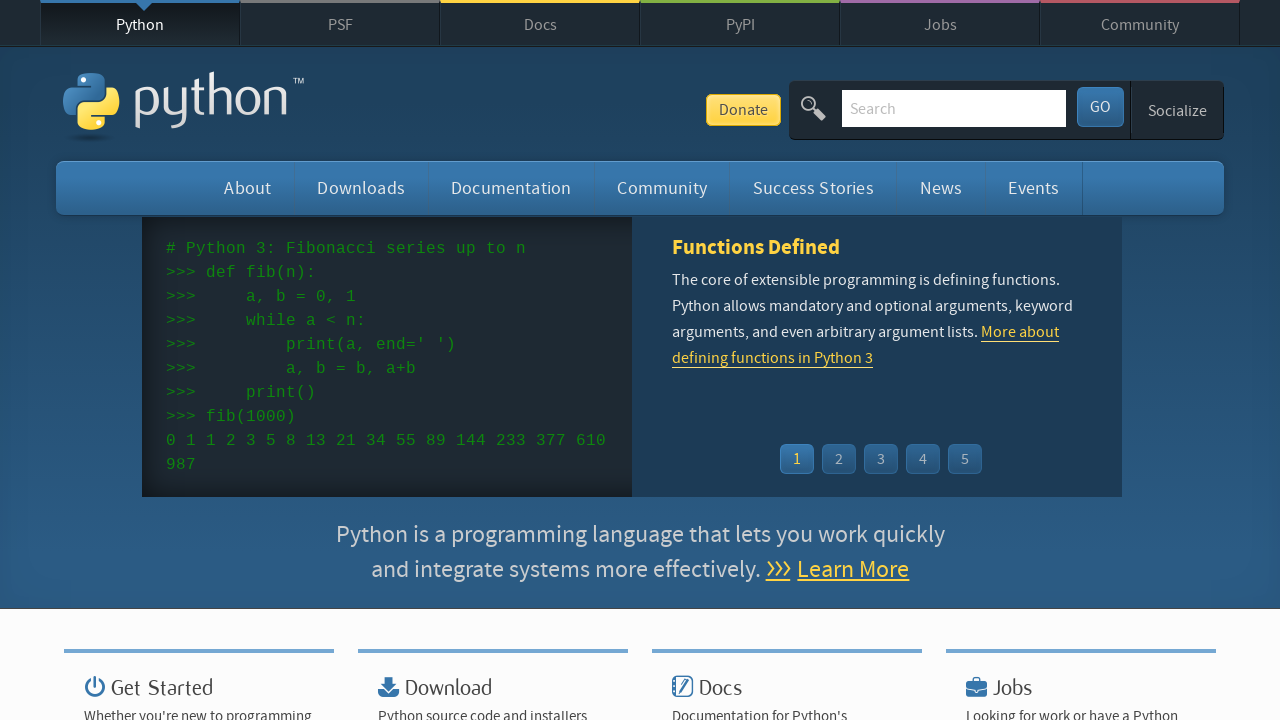